Tests browser zoom functionality by zooming in to 500% and then zooming out to 50% using JavaScript execution on a demo scrolling page.

Starting URL: https://demoapps.qspiders.com/ui/scroll/newTabVertical

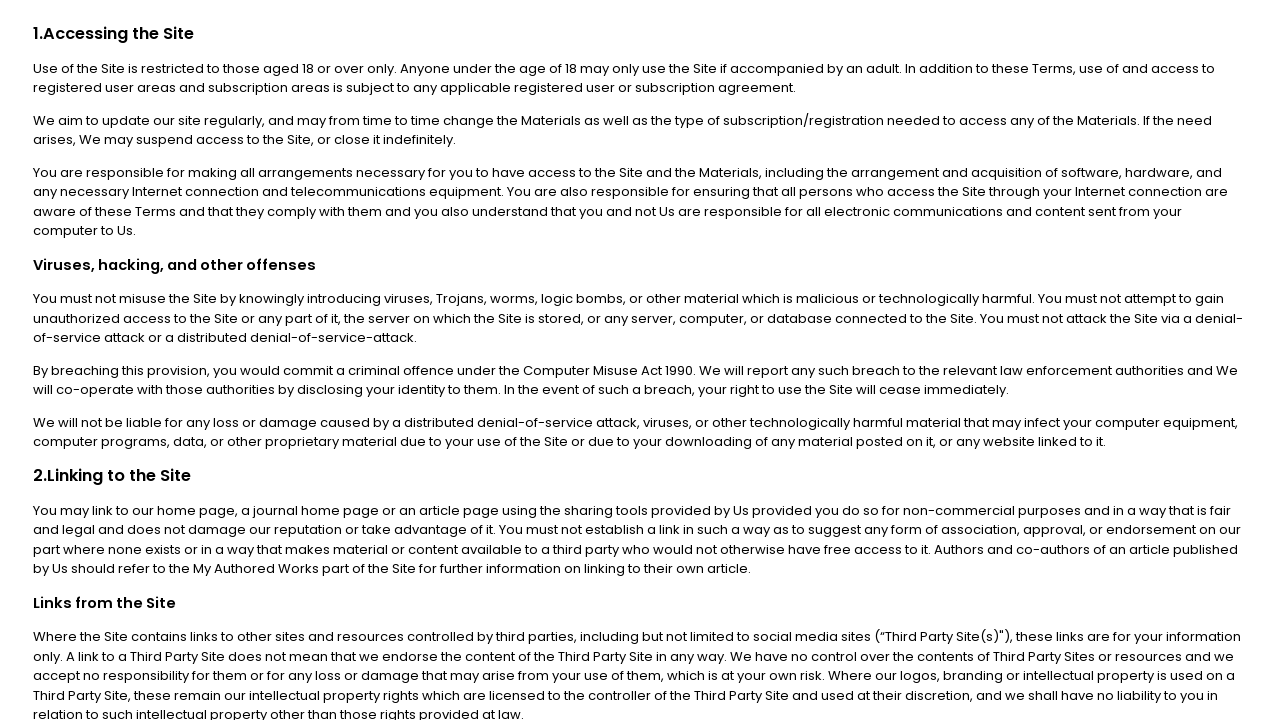

Page loaded with domcontentloaded state
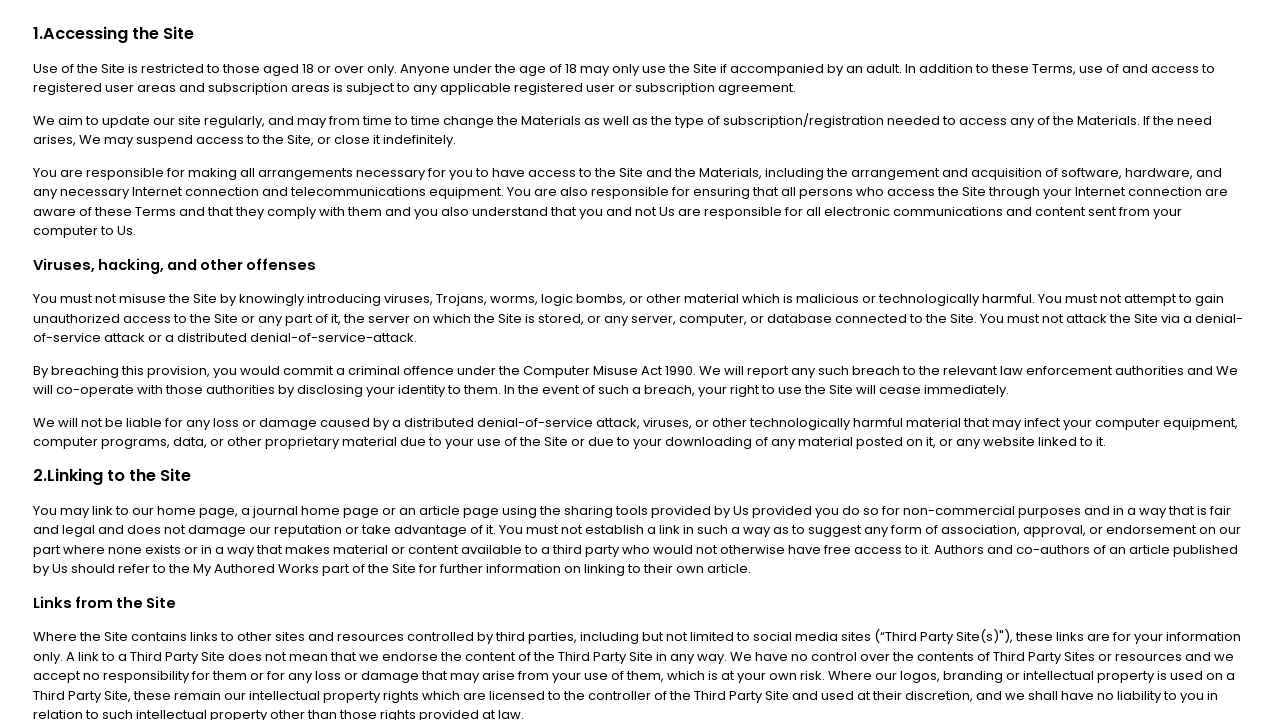

Zoomed in to 500% using JavaScript execution
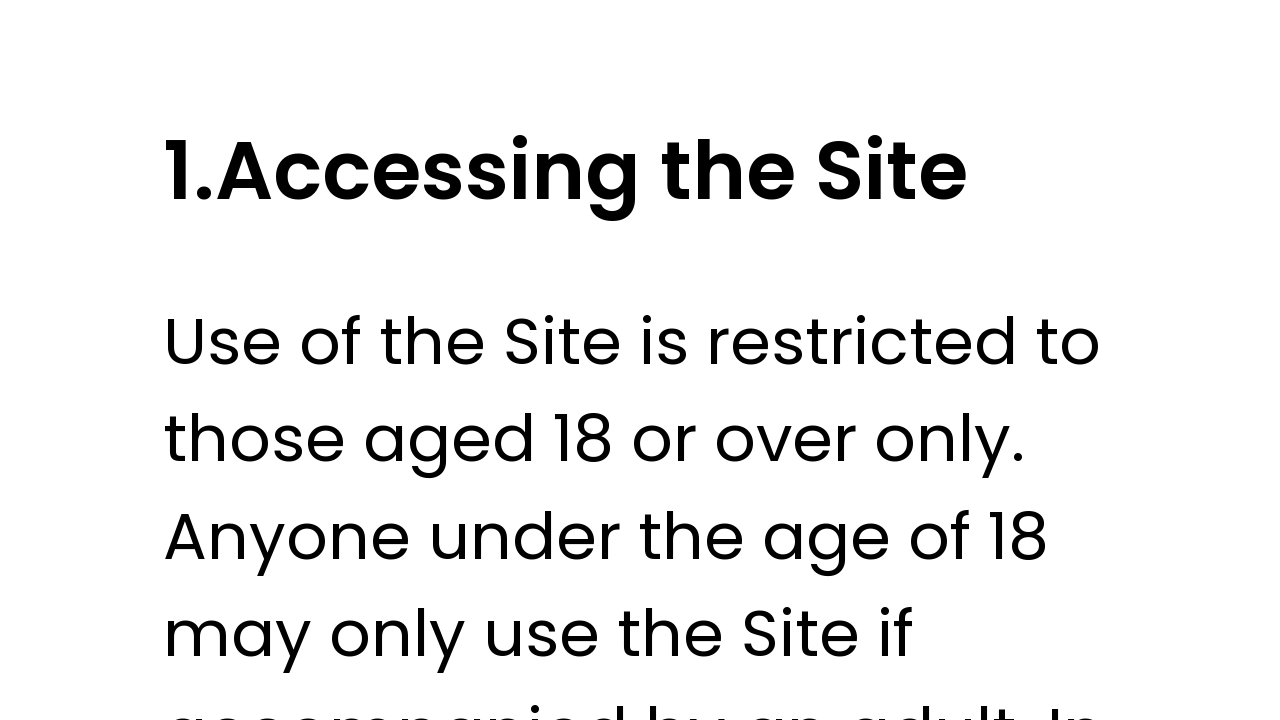

Waited 2 seconds to observe the 500% zoom effect
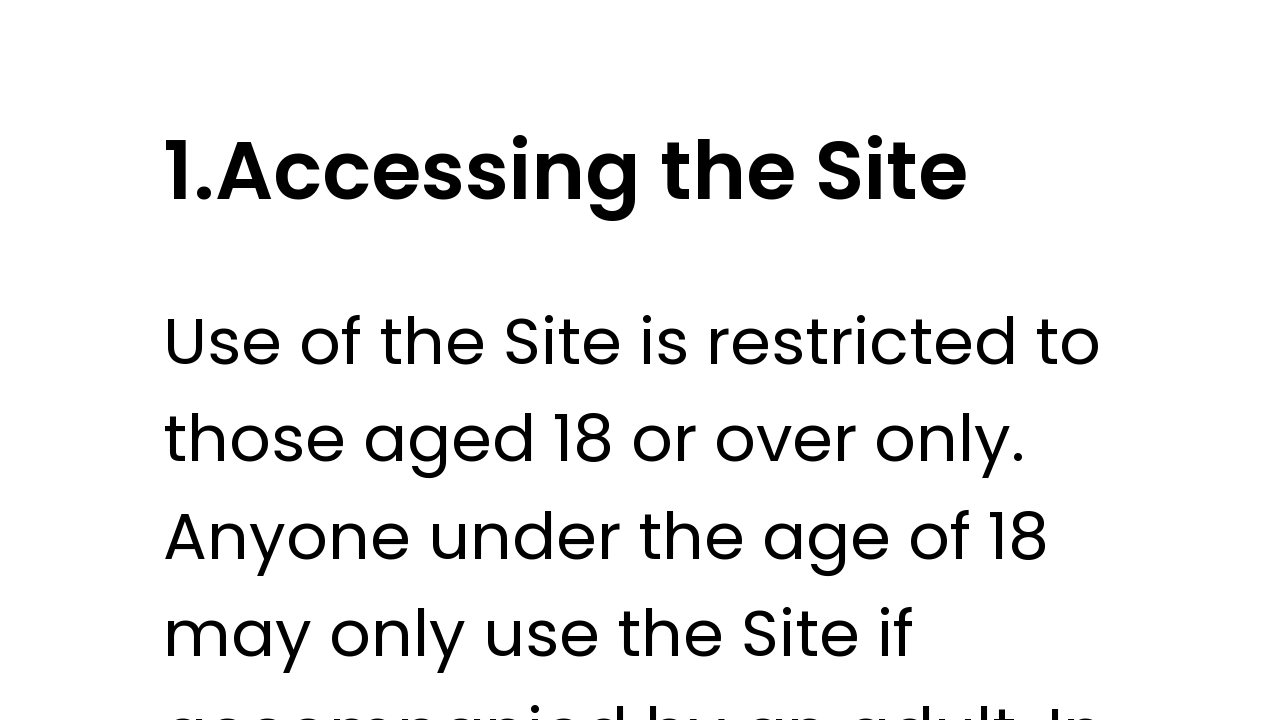

Zoomed out to 50% using JavaScript execution
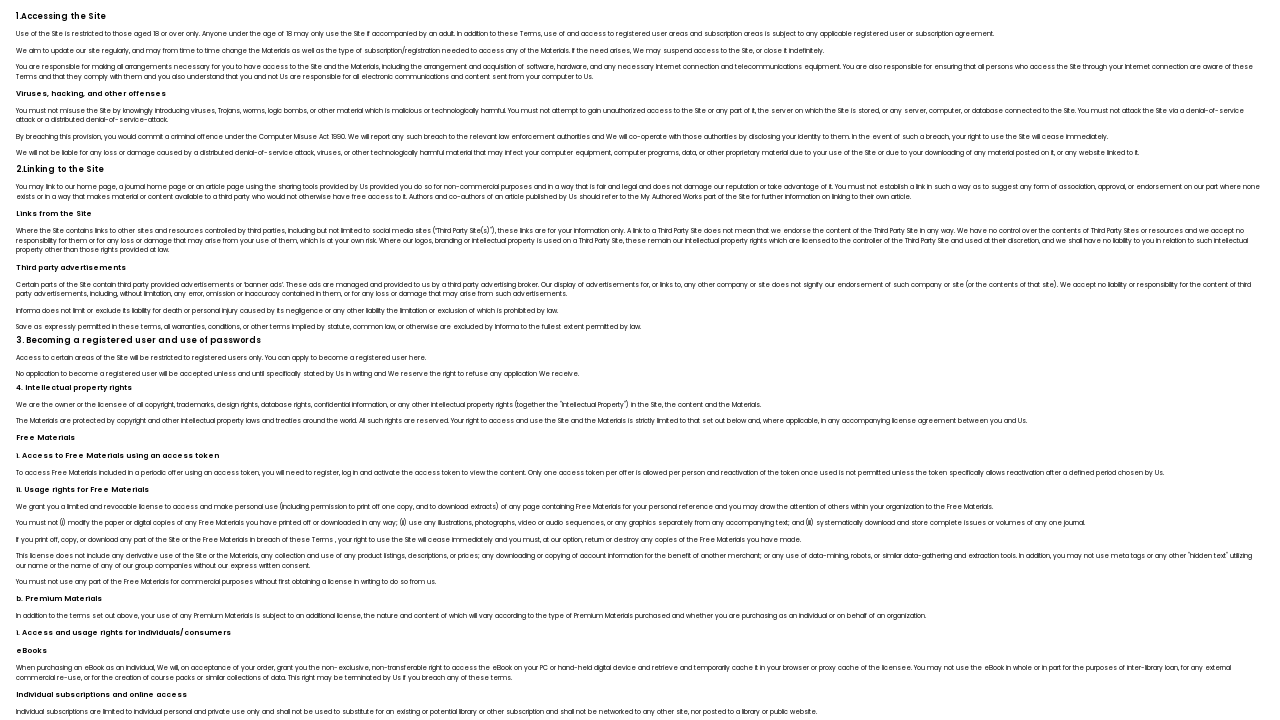

Waited 2 seconds to observe the 50% zoom effect
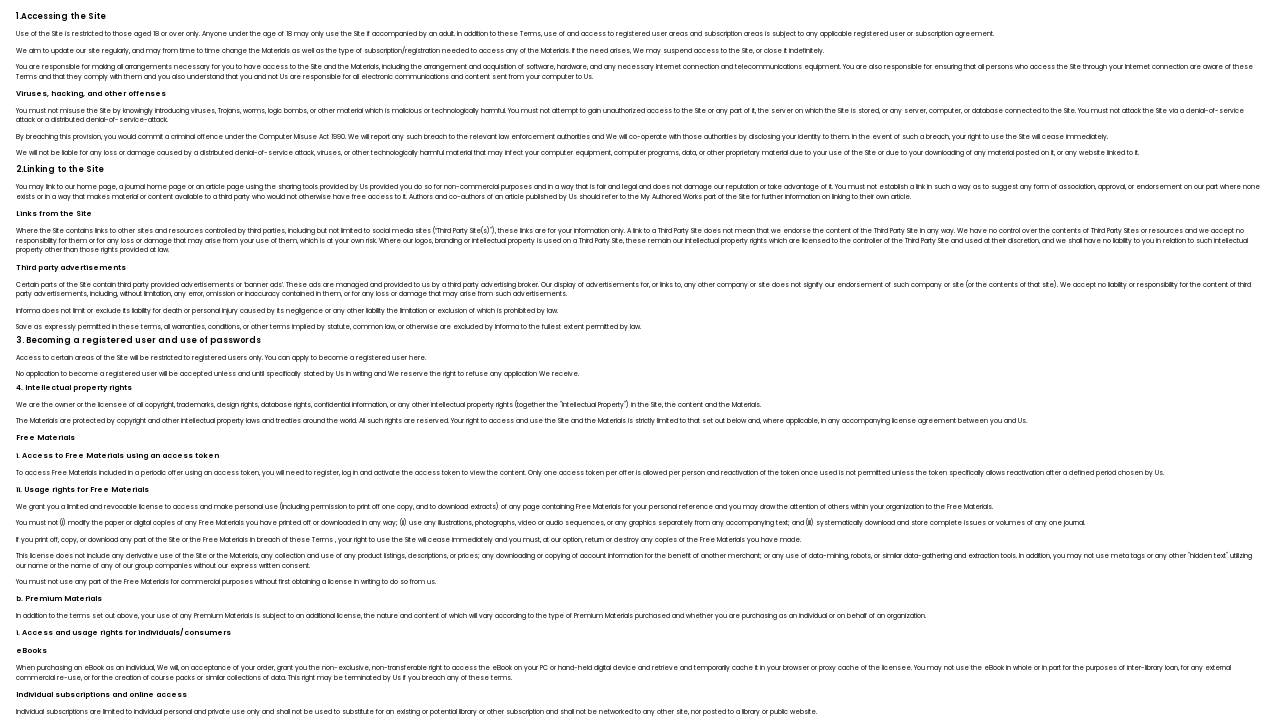

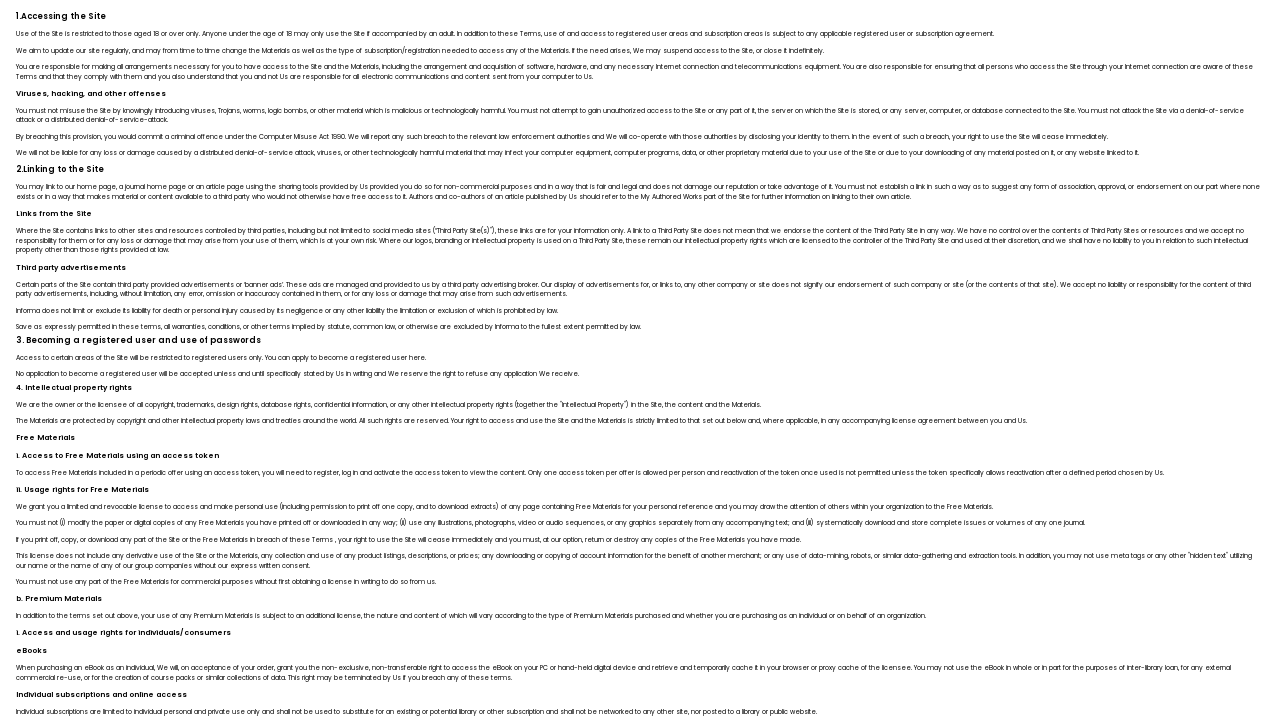